Tests radio button selection by clicking three different radio buttons using various selector methods

Starting URL: https://formy-project.herokuapp.com/radiobutton

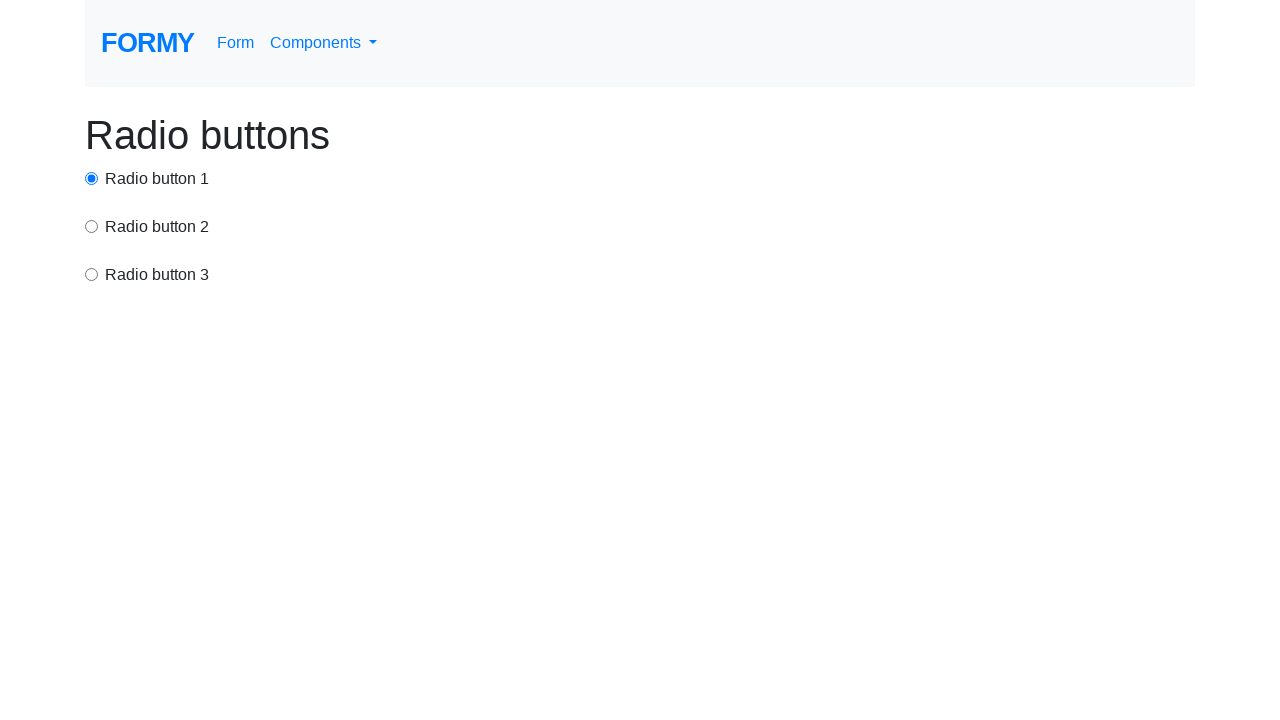

Clicked first radio button using ID selector at (92, 178) on #radio-button-1
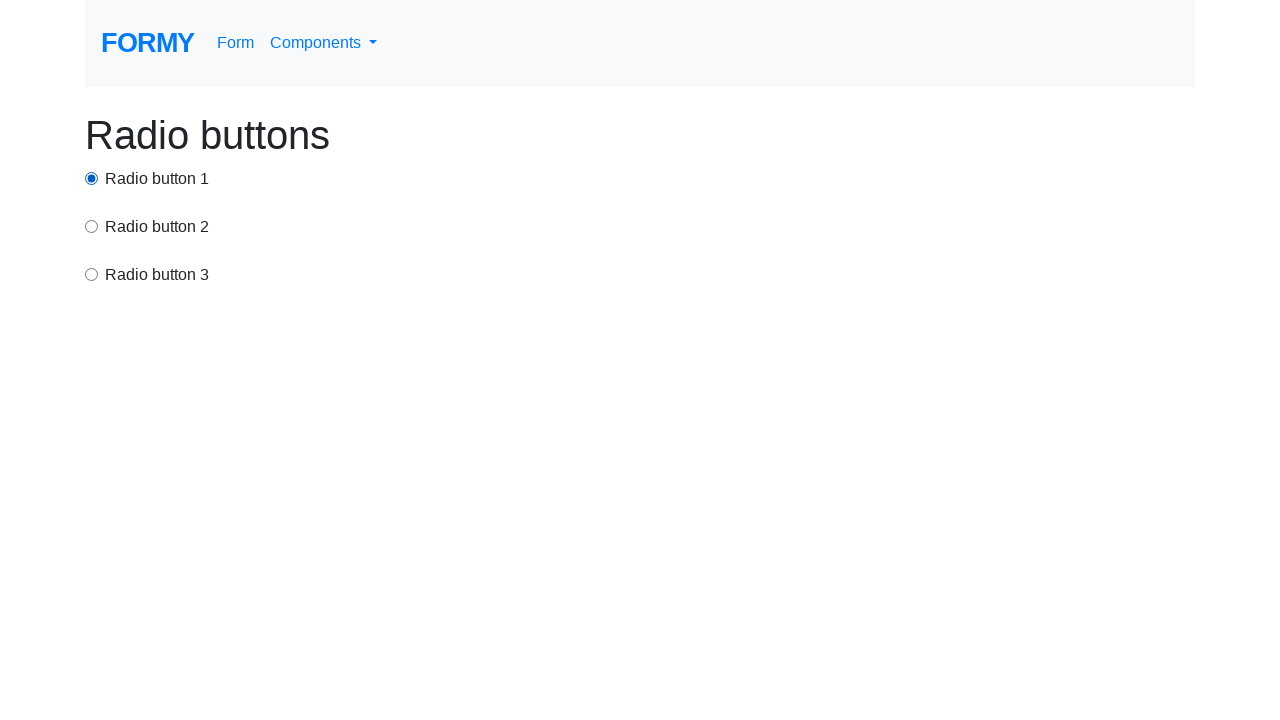

Clicked second radio button using CSS selector at (92, 226) on input[value='option2']
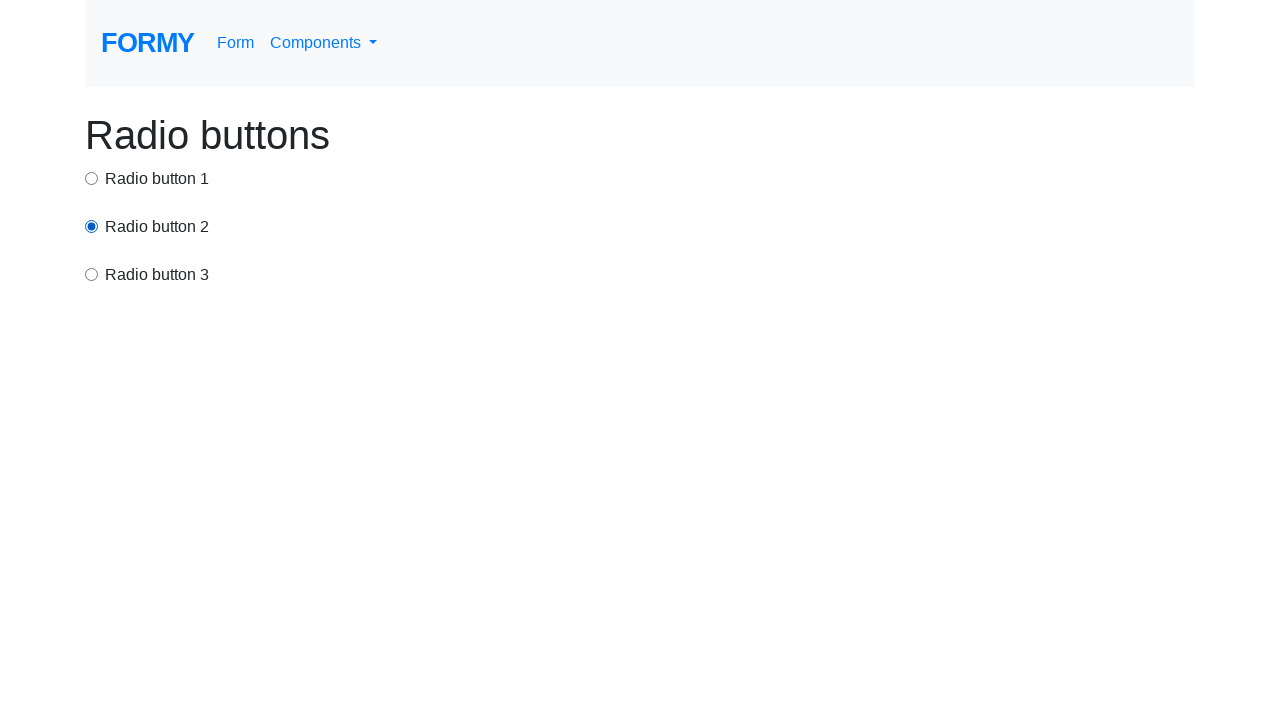

Clicked third radio button label using XPath selector at (157, 275) on xpath=/html/body/div[1]/div[3]/label
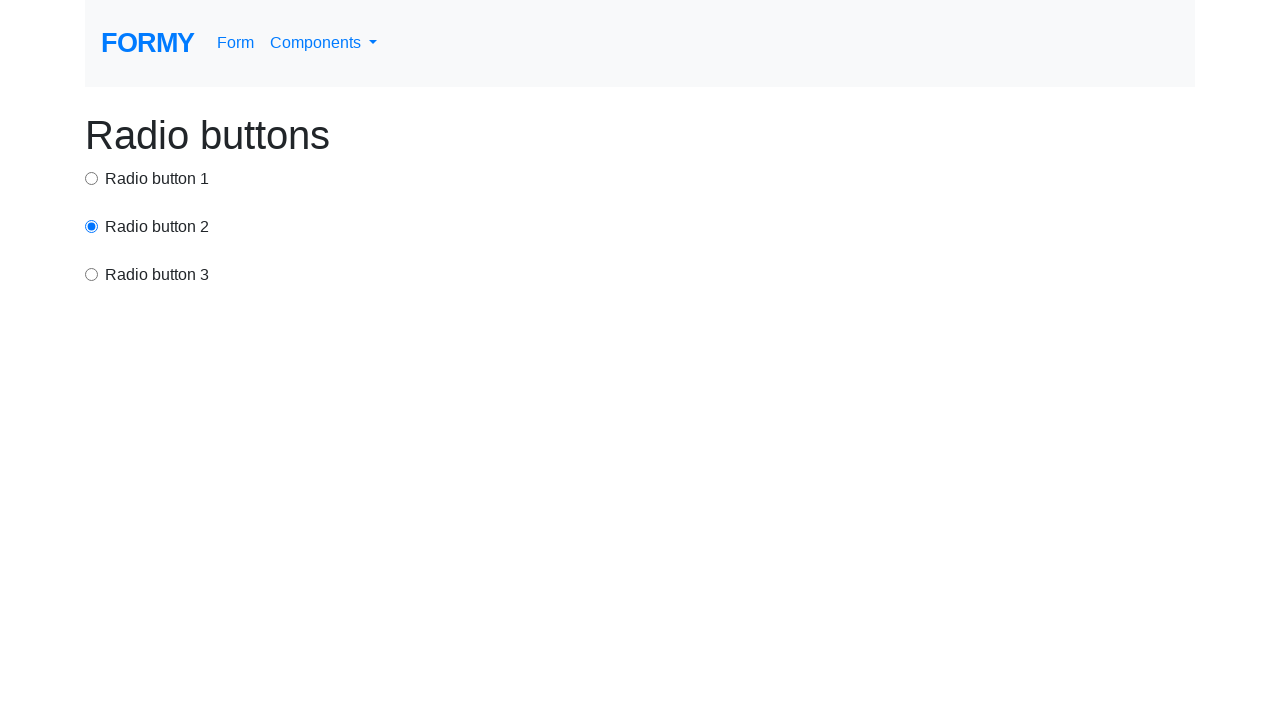

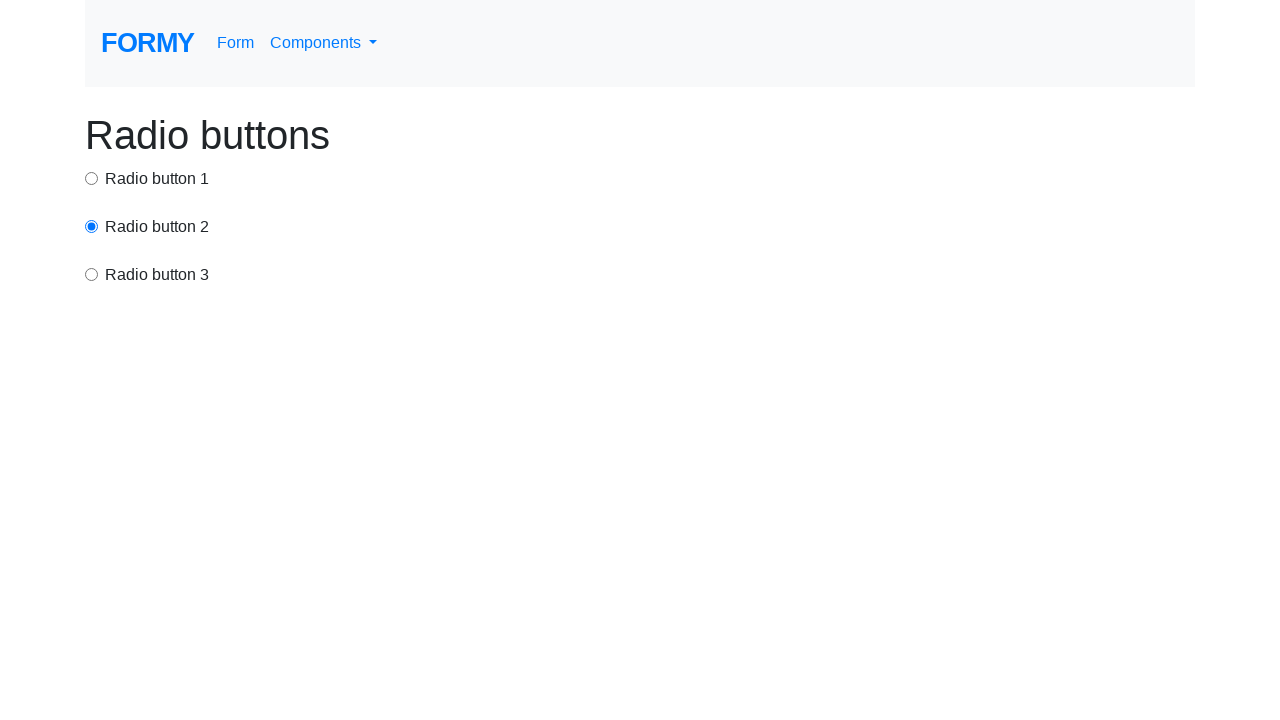